Tests the forgot password functionality by entering an email and clicking the forgot password link

Starting URL: https://login.salesforce.com/

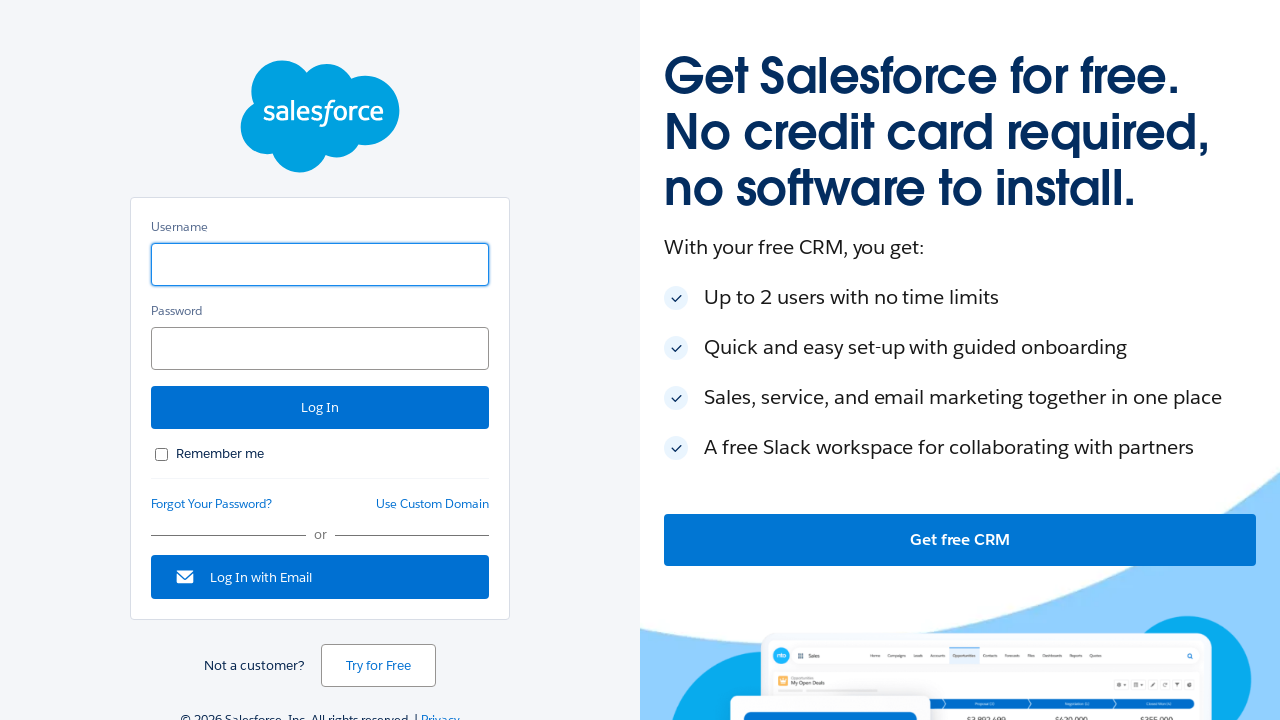

Entered email 'user@example.com' in username field on #username
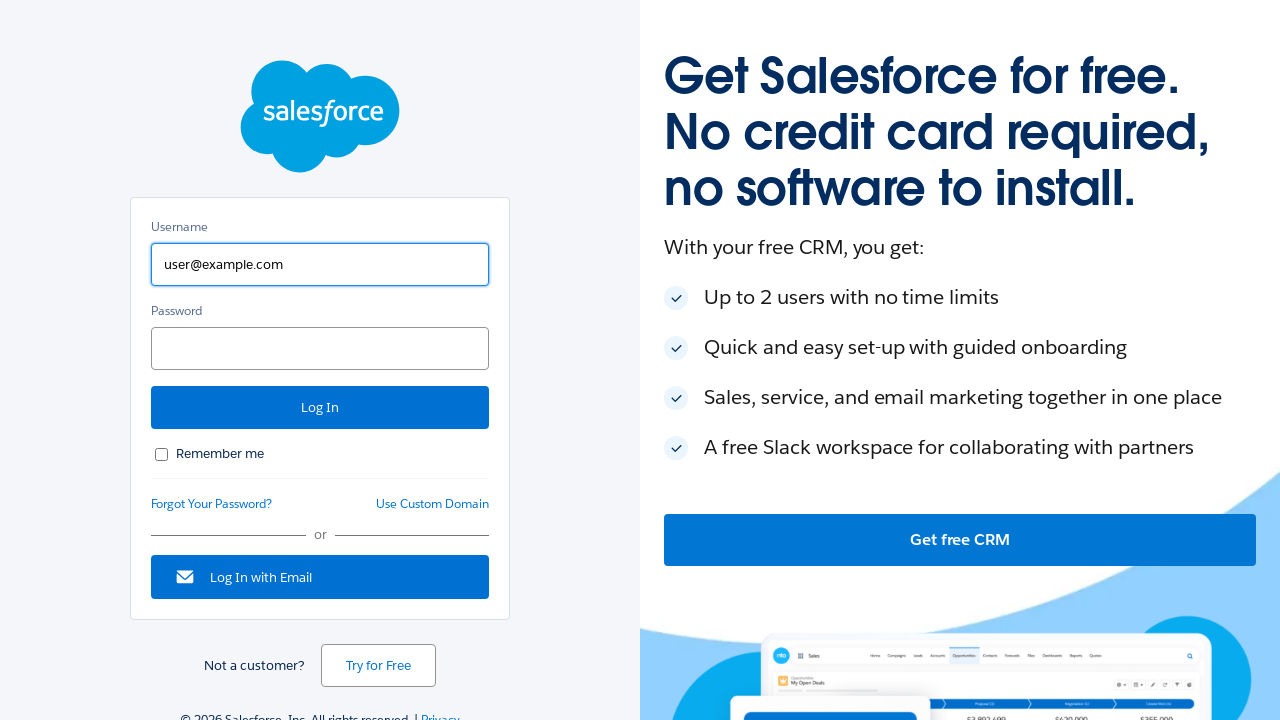

Clicked forgot password link at (212, 504) on #forgot_password_link
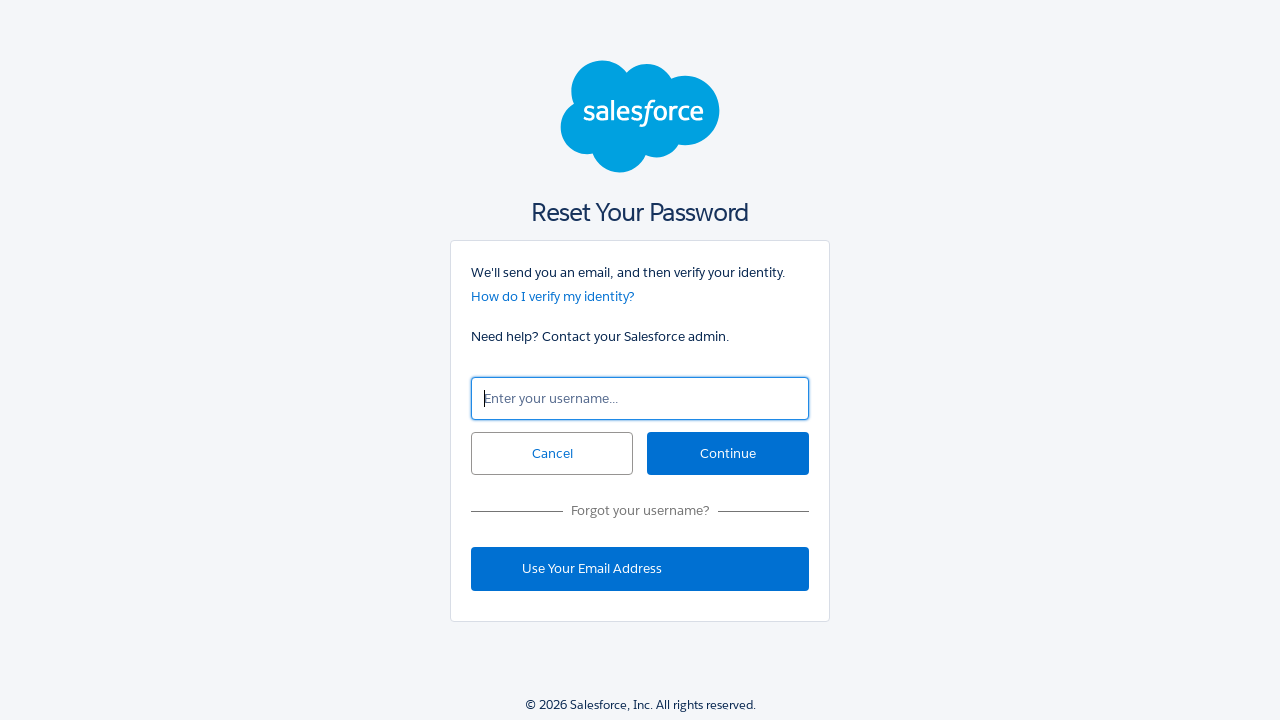

Forgot password page loaded successfully
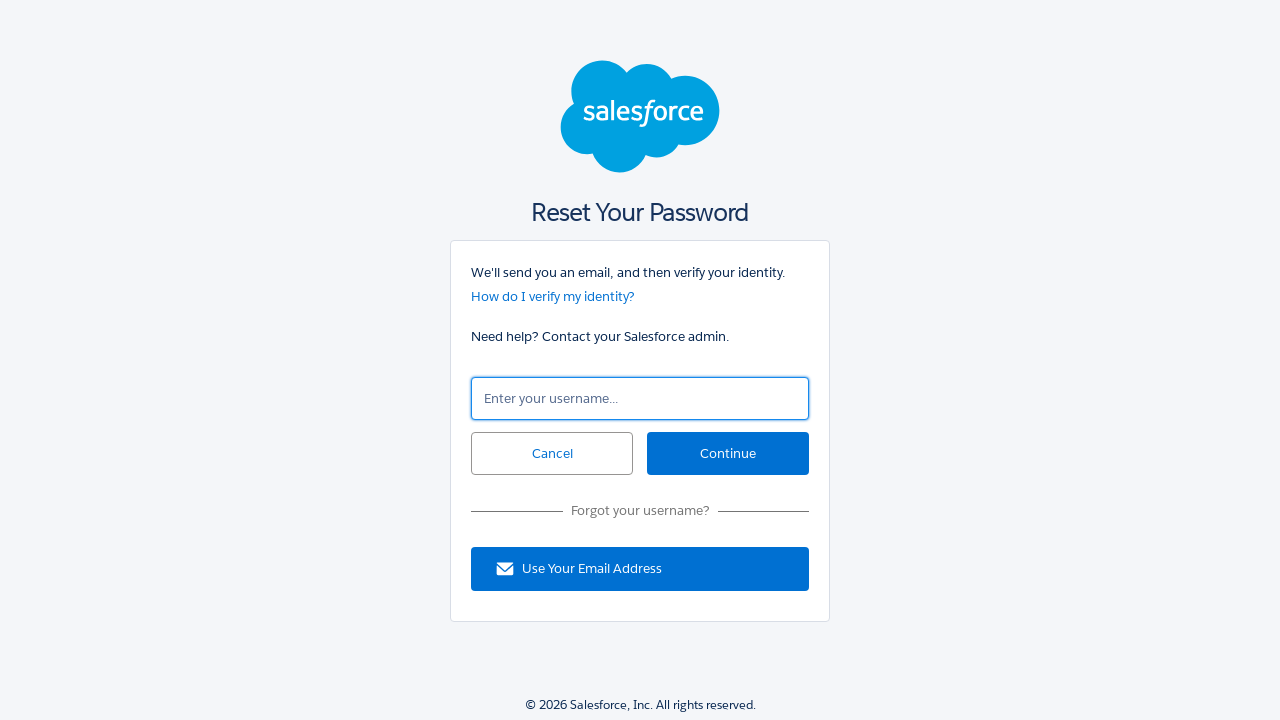

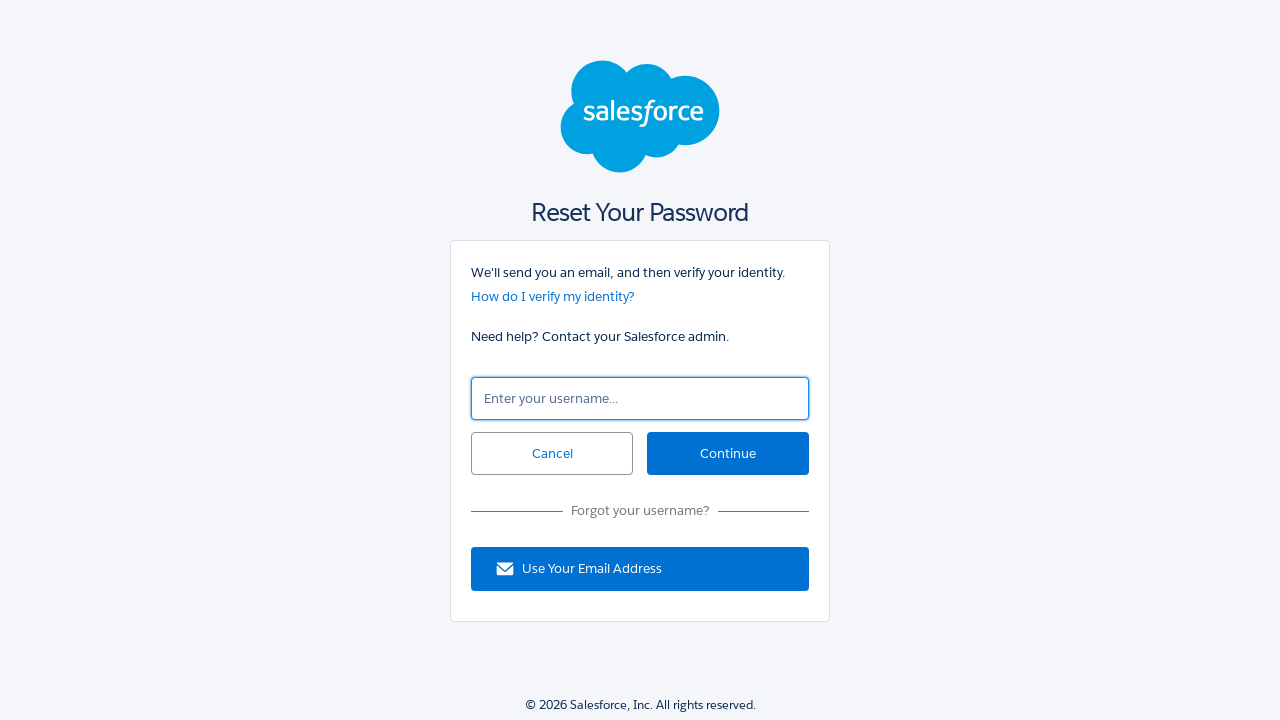